Tests an e-commerce flow by searching for products, adding them to cart, proceeding to checkout, and applying a promo code

Starting URL: https://rahulshettyacademy.com/seleniumPractise/#/

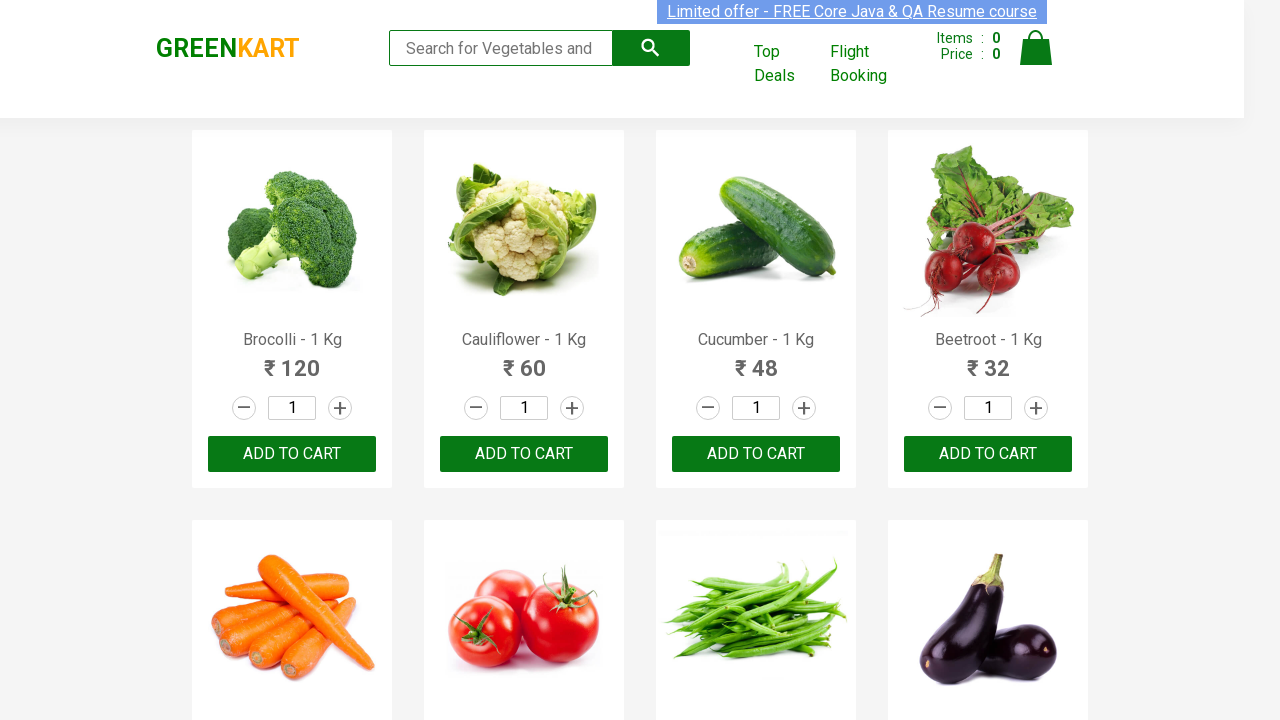

Filled search field with 'ber' to find vegetables and fruits on //input[@placeholder='Search for Vegetables and Fruits']
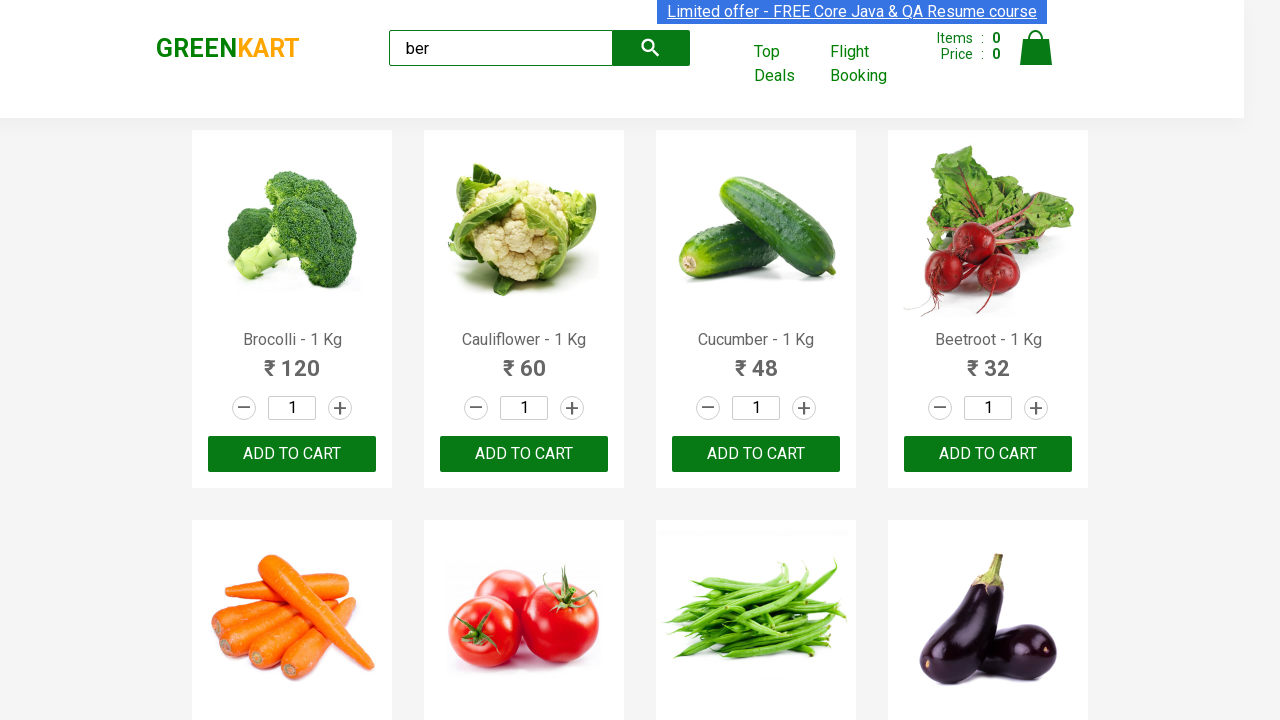

Waited for search results to filter
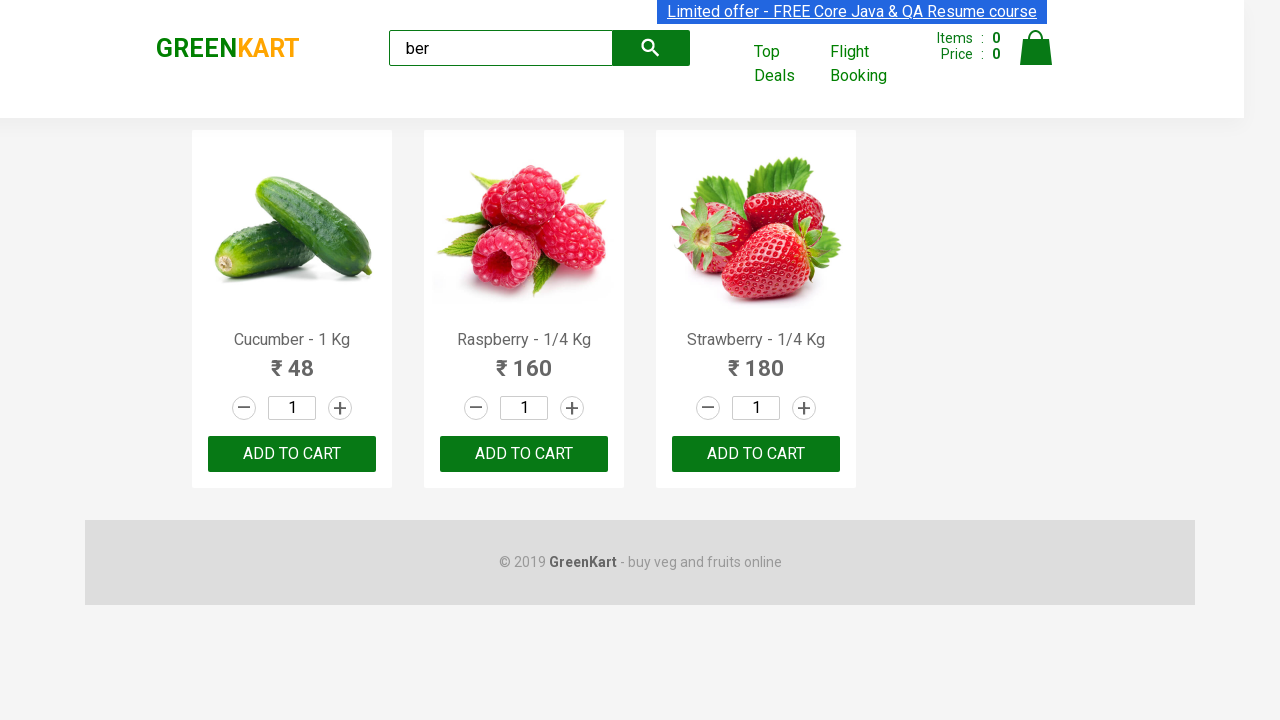

Clicked 'Add to Cart' button for a filtered product at (292, 454) on xpath=//div[@class='product-action']/button >> nth=0
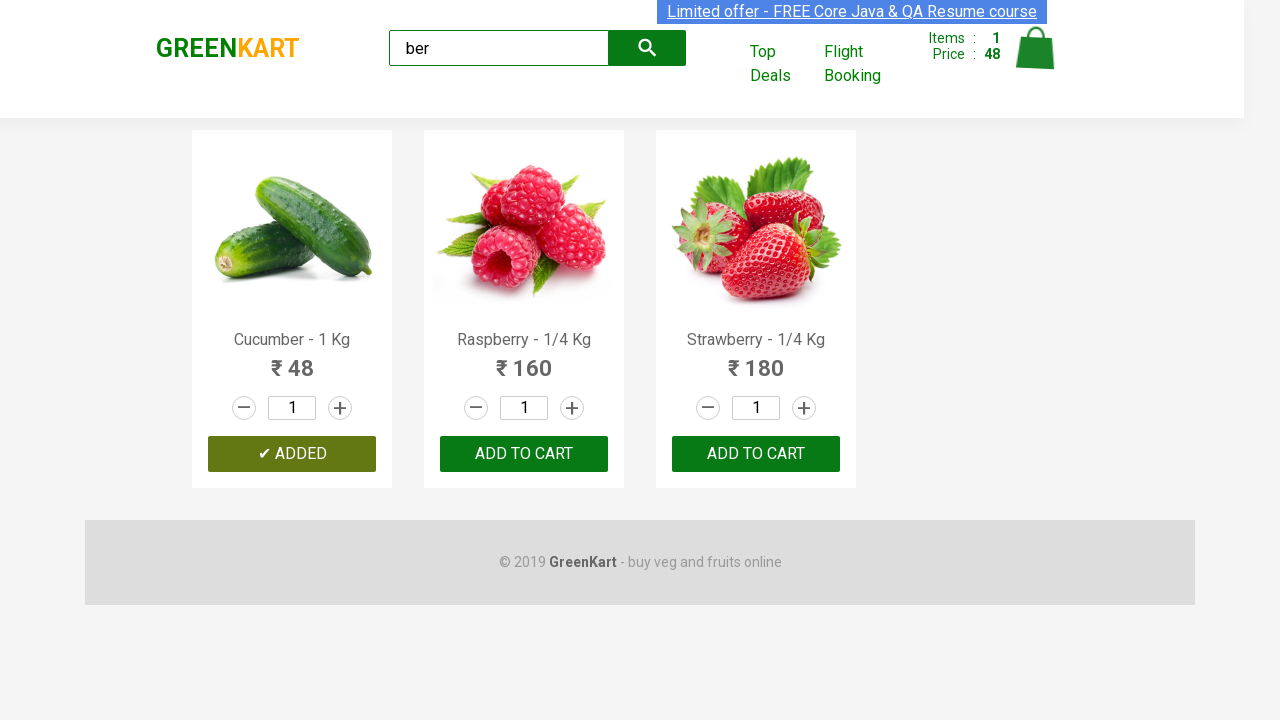

Clicked 'Add to Cart' button for a filtered product at (524, 454) on xpath=//div[@class='product-action']/button >> nth=1
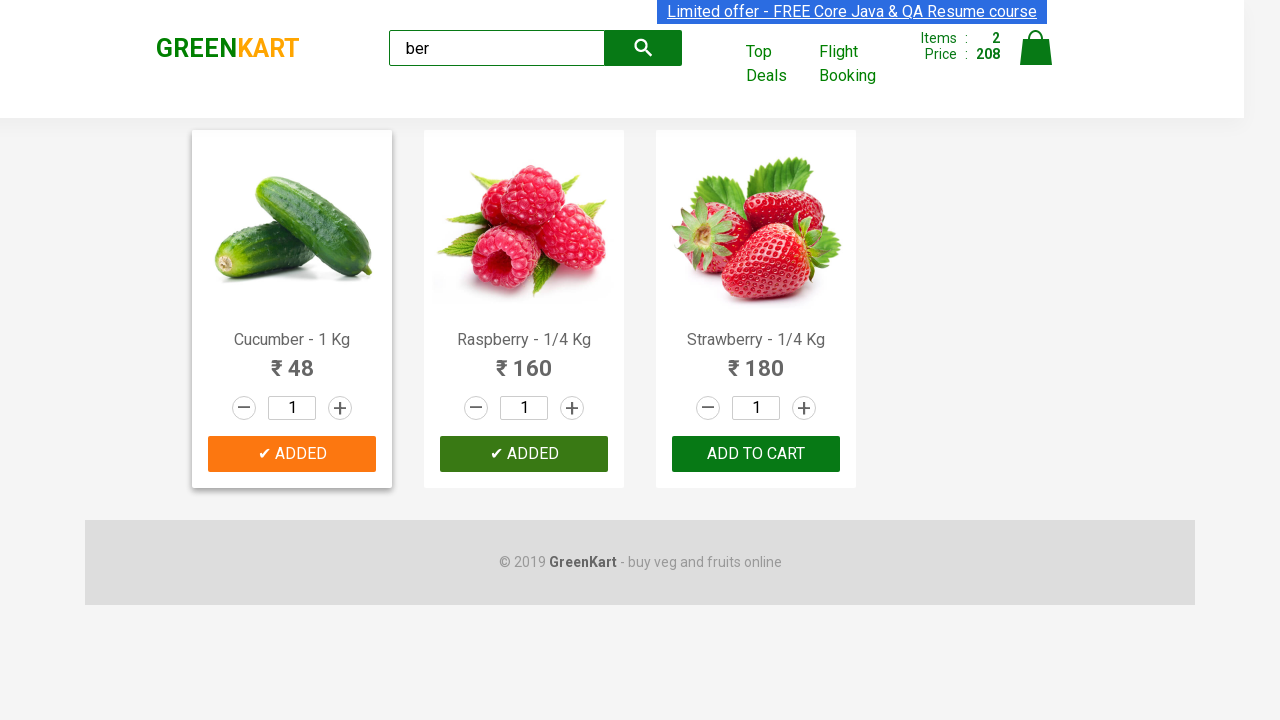

Clicked 'Add to Cart' button for a filtered product at (756, 454) on xpath=//div[@class='product-action']/button >> nth=2
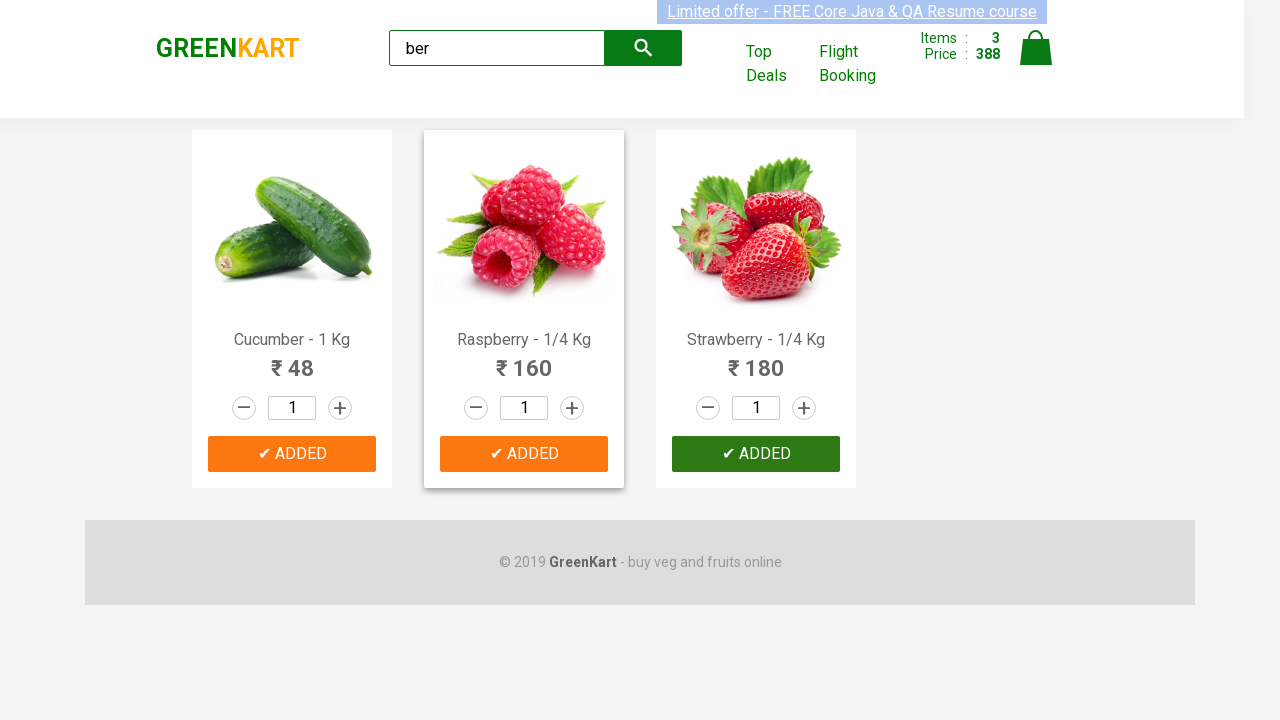

Clicked cart icon to view shopping cart at (1036, 48) on img[alt='Cart']
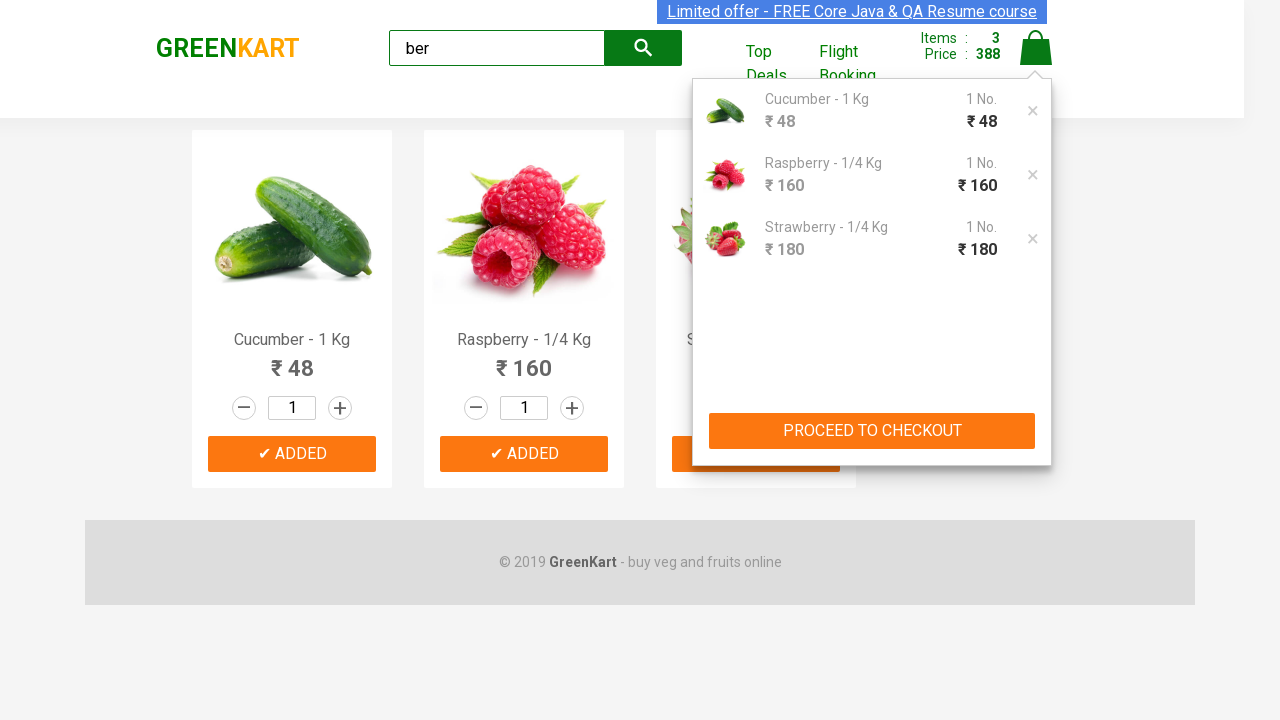

Clicked 'PROCEED TO CHECKOUT' button at (872, 431) on xpath=//button[contains(text(),'PROCEED TO CHECKOUT')]
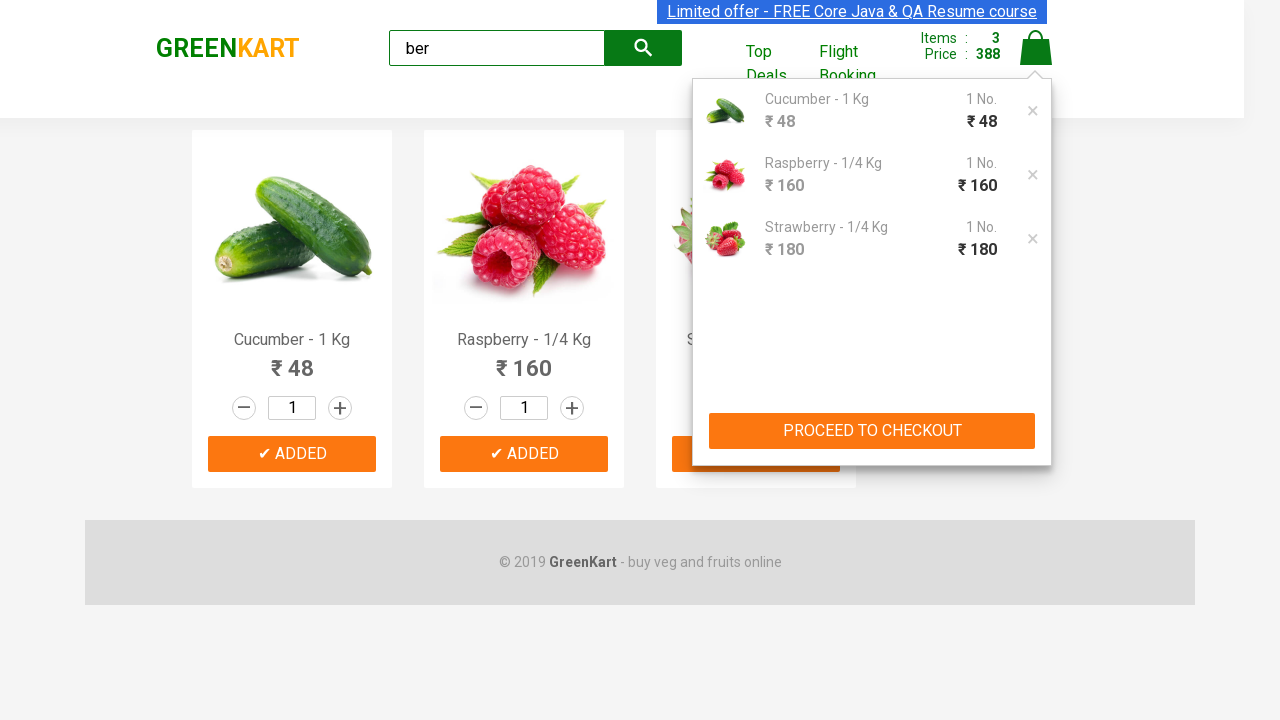

Entered promo code 'invalidPromoCode' on .promoCode
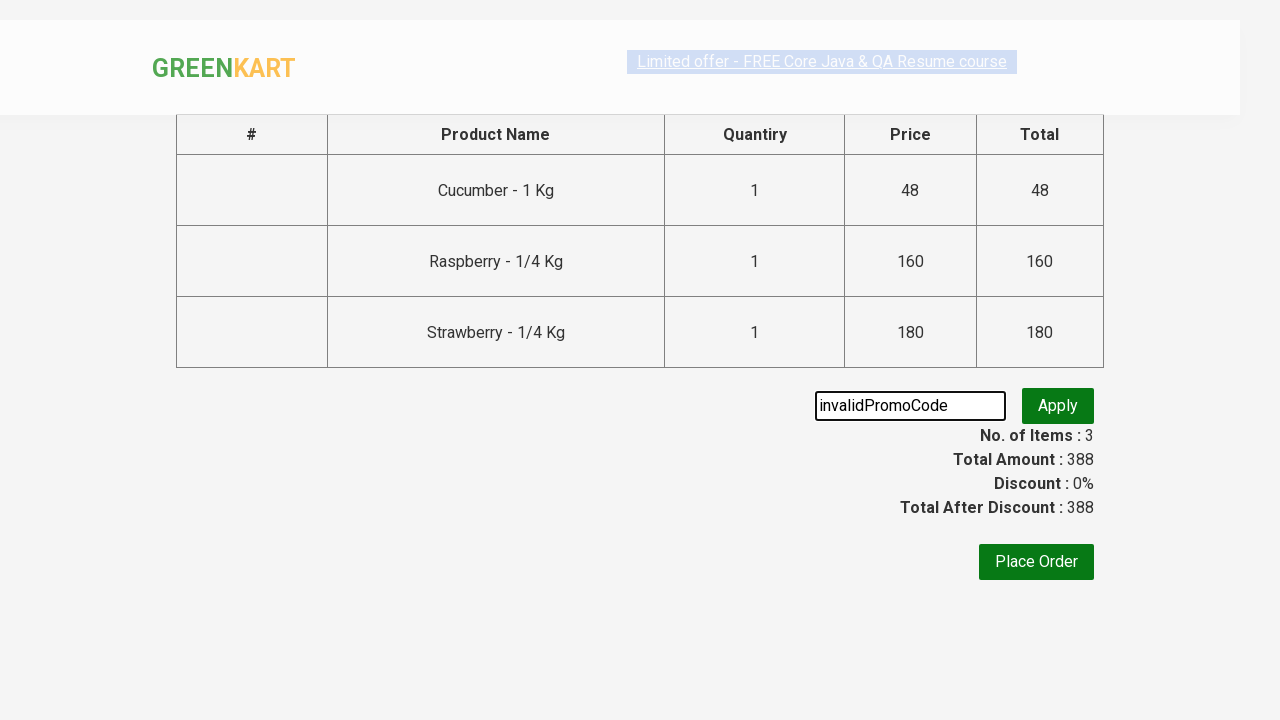

Clicked button to apply promo code at (1058, 406) on .promoBtn
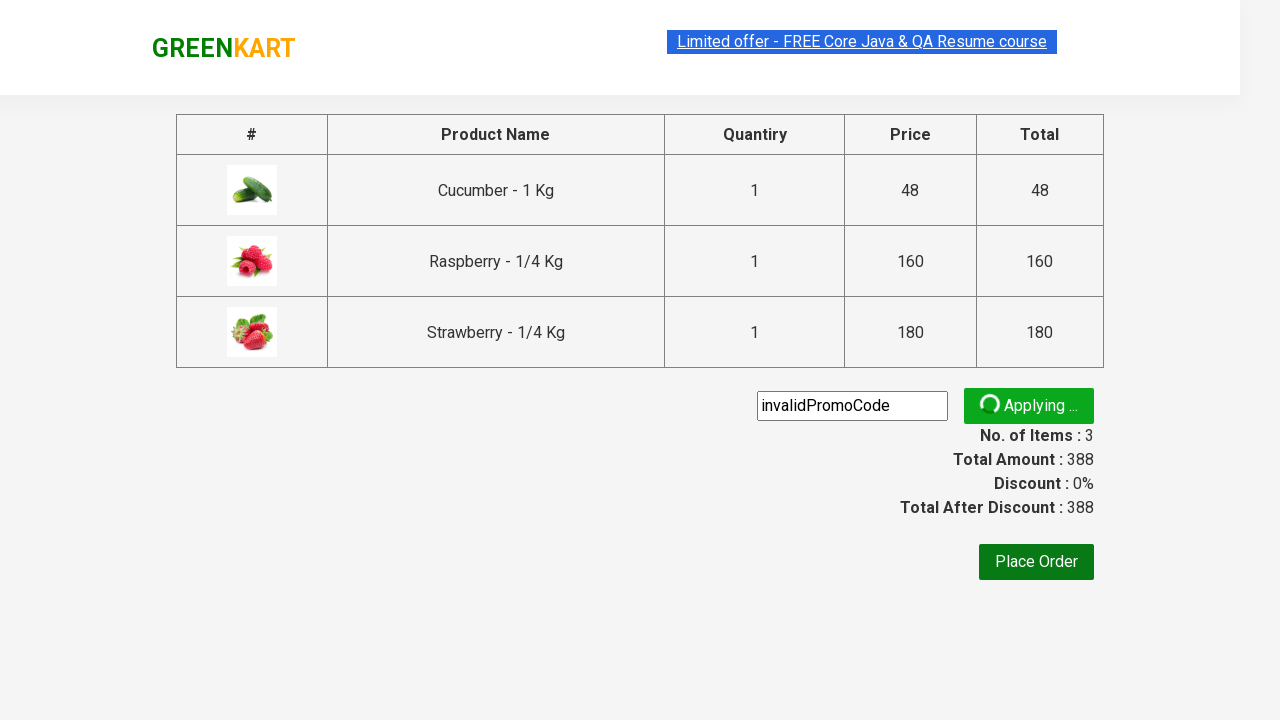

Promo validation message appeared
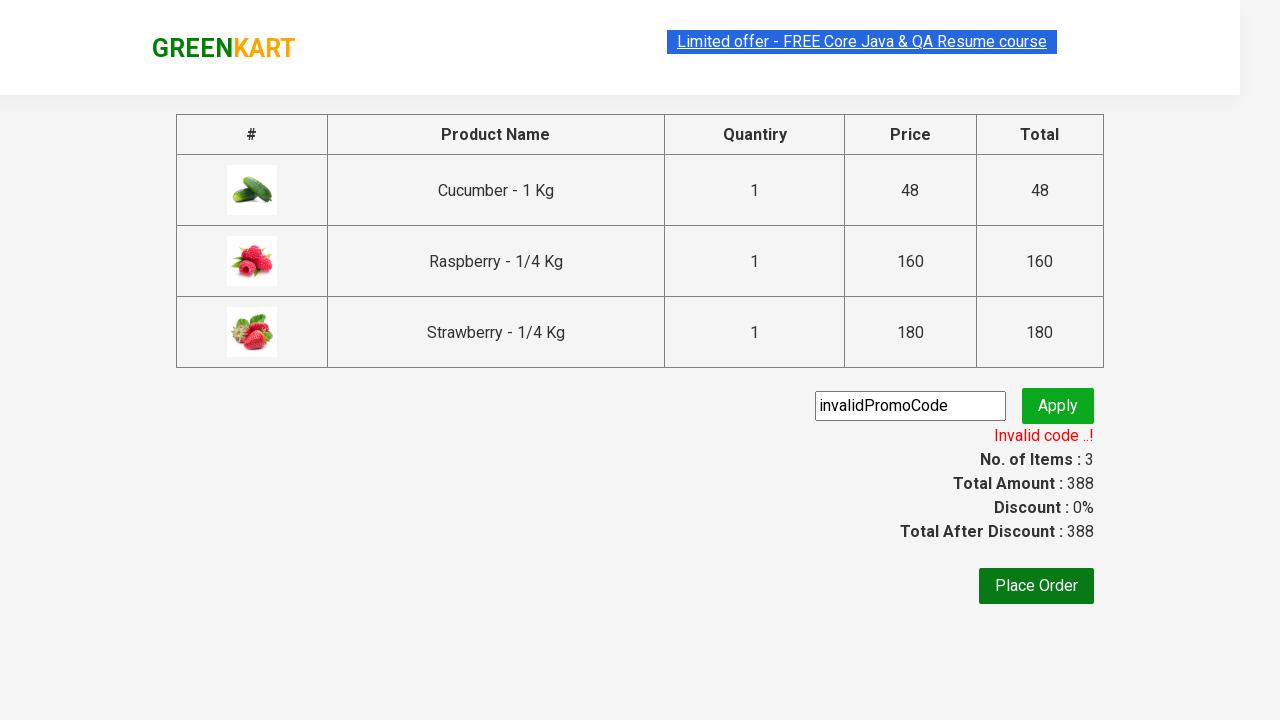

Retrieved promo info text: Invalid code ..!
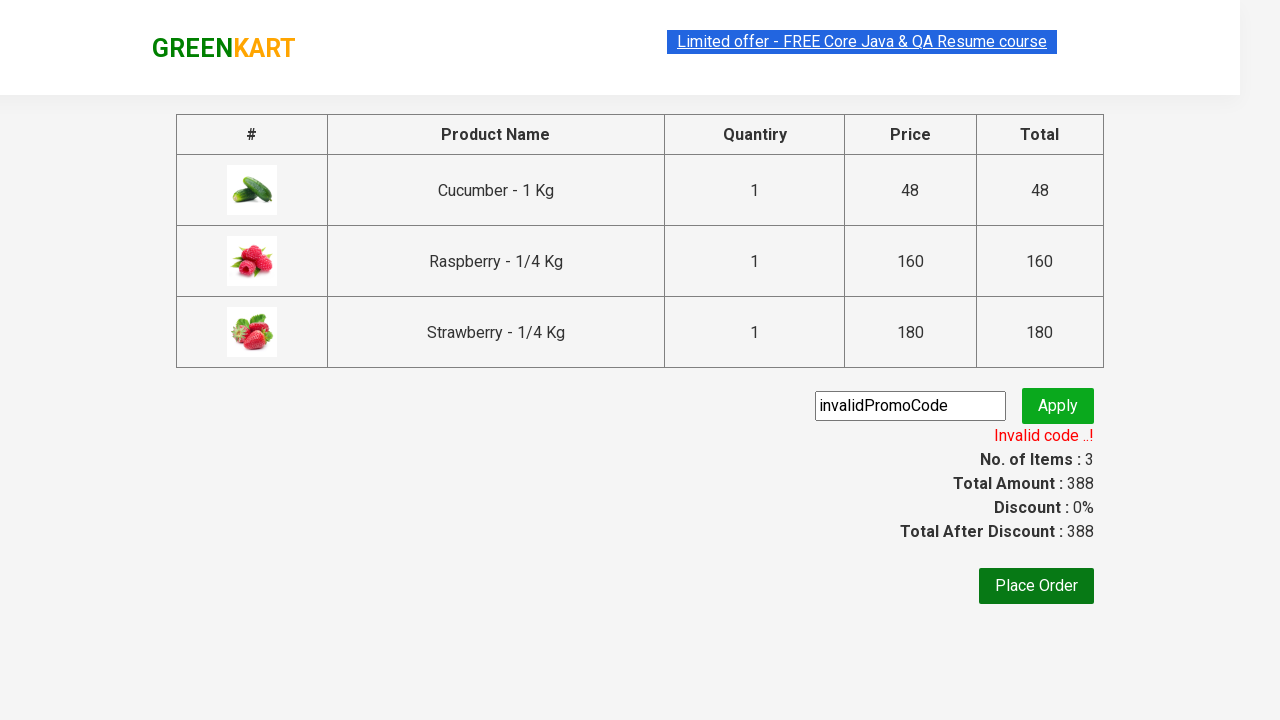

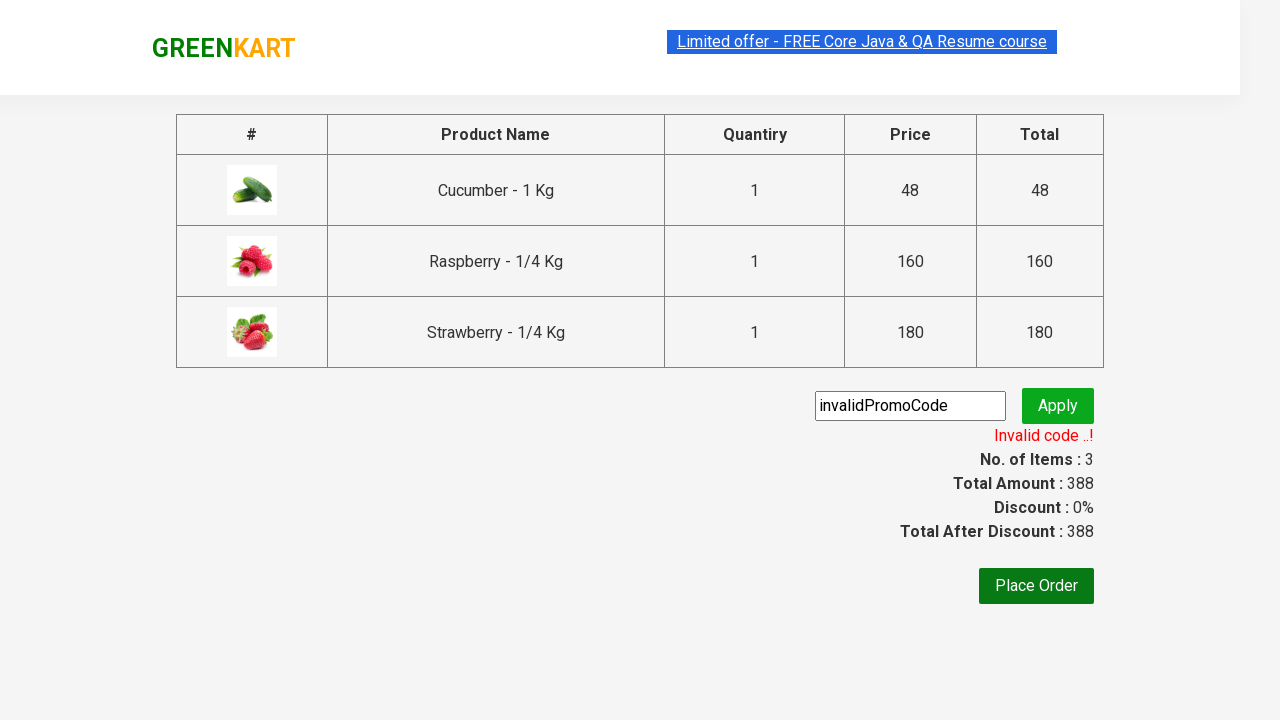